Navigates to an automation practice page and scrolls to the bottom of the page

Starting URL: https://rahulshettyacademy.com/AutomationPractice/

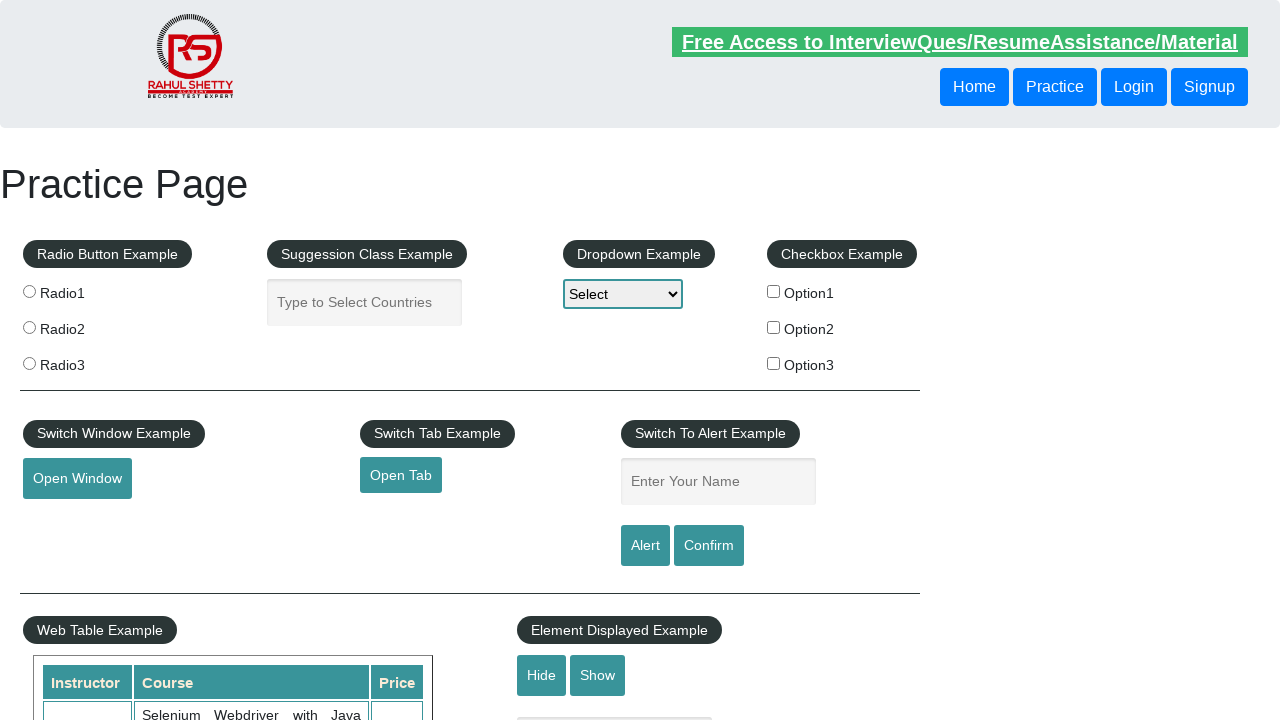

Navigated to automation practice page
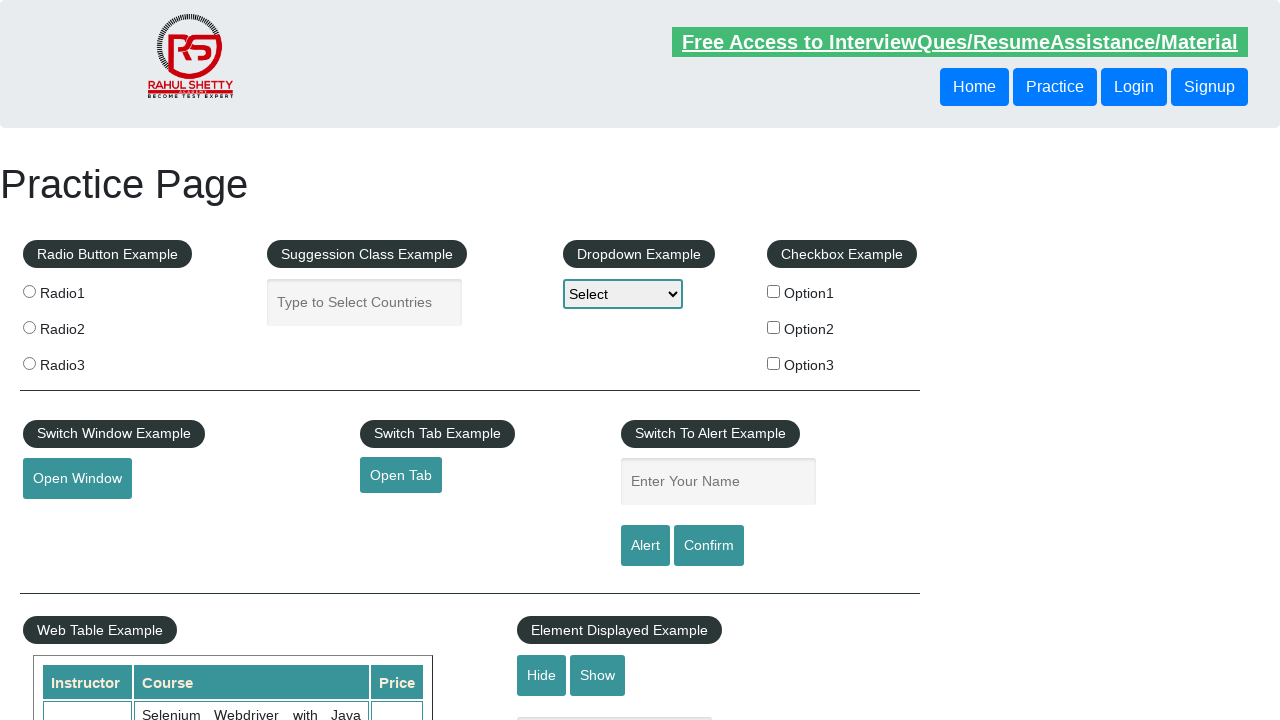

Scrolled to the bottom of the page
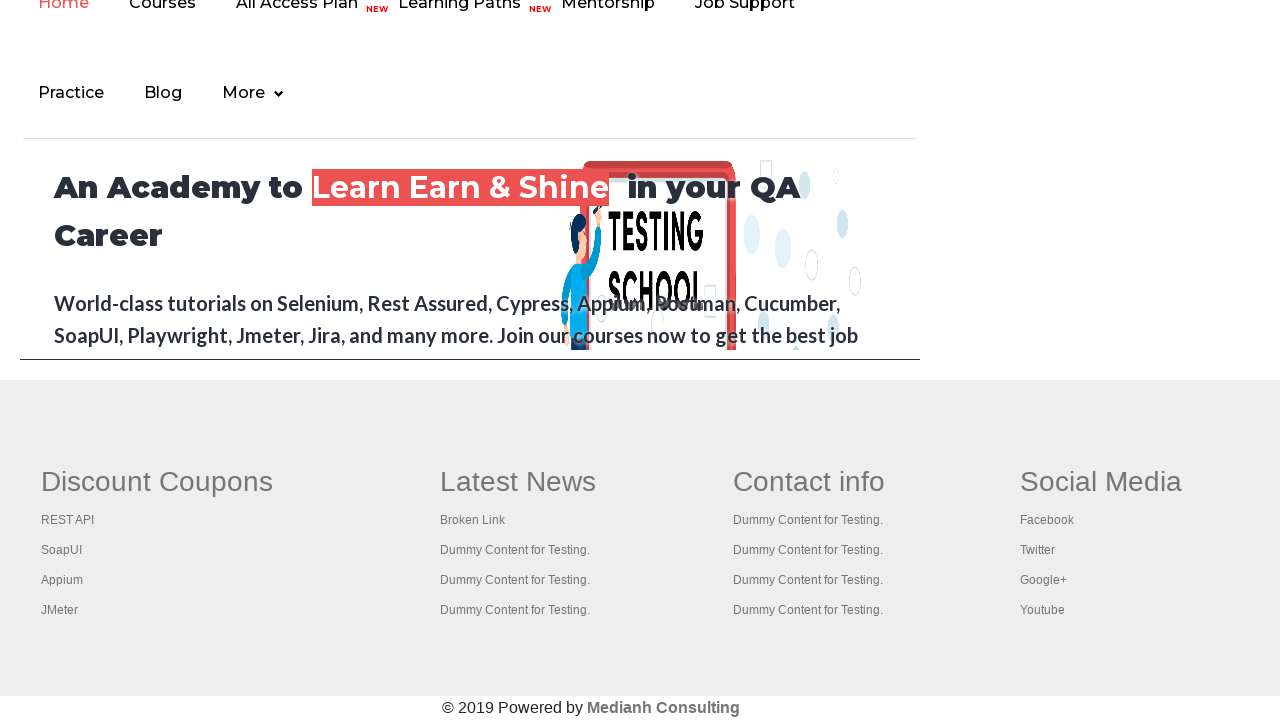

Waited for scroll animation to complete
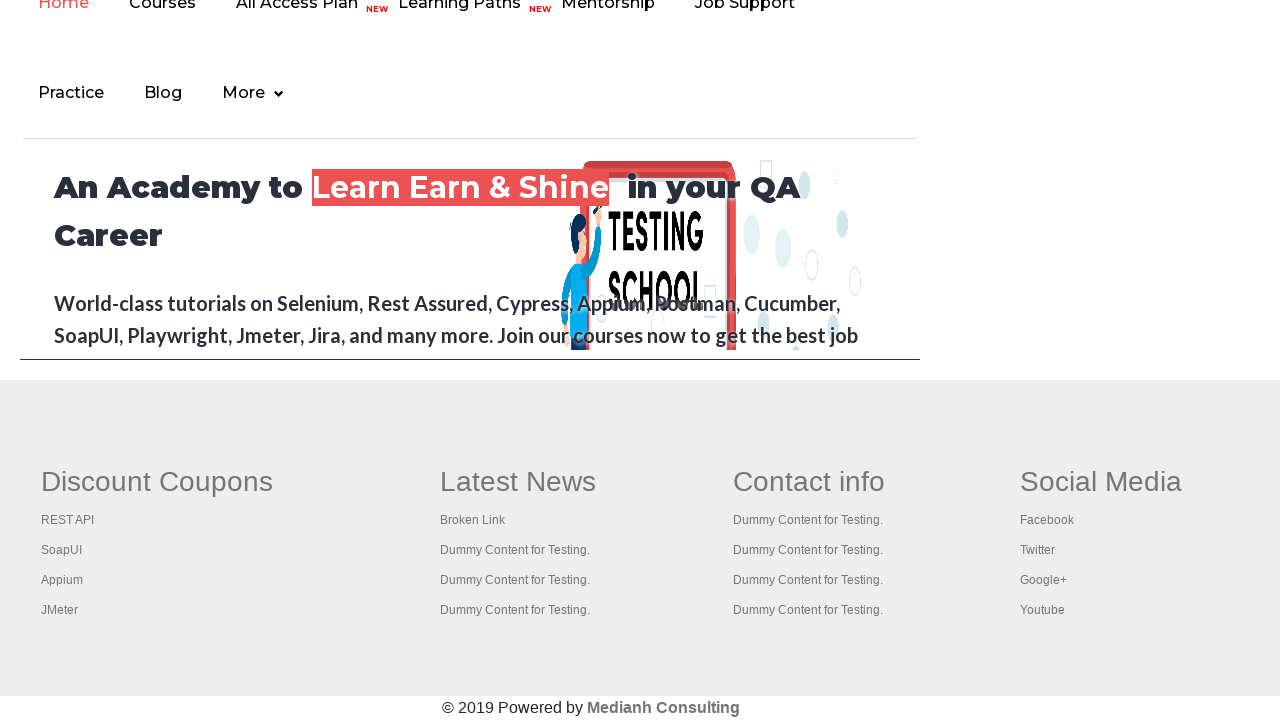

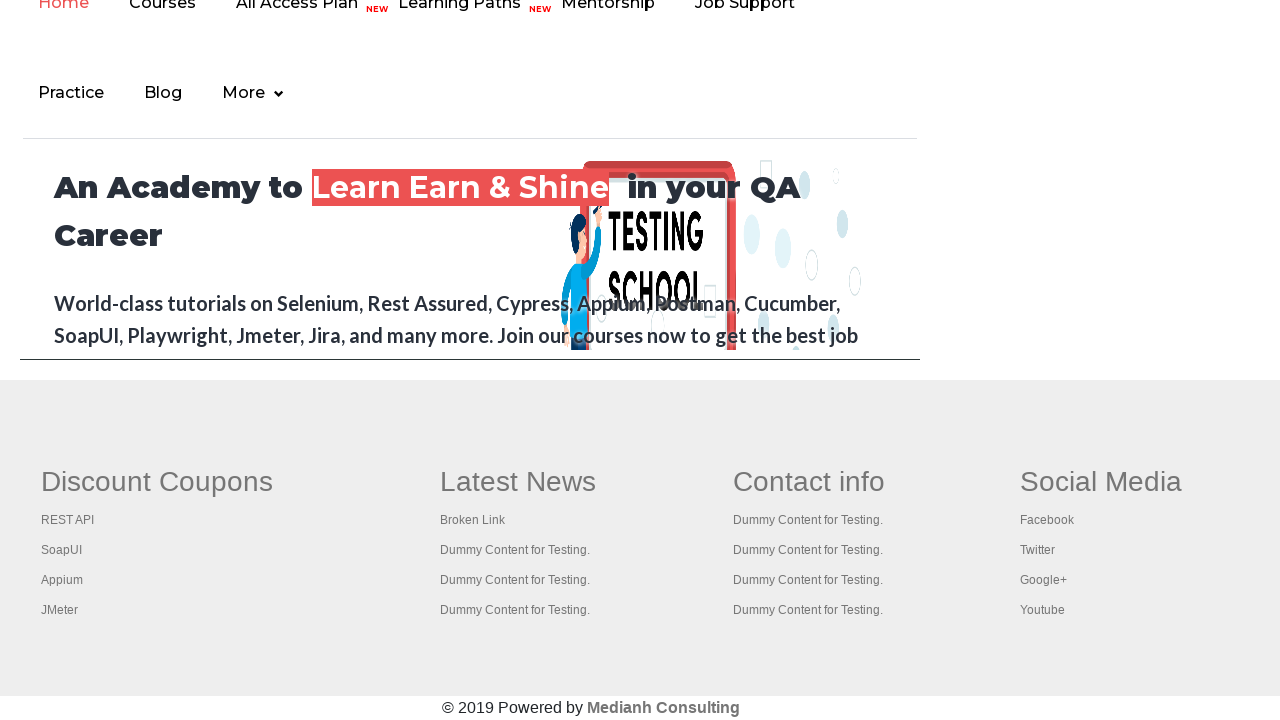